Tests opening a new tabbed window by clicking the Tabbed tab and button, then verifying the popup opens and closing it

Starting URL: https://demo.automationtesting.in/Windows.html

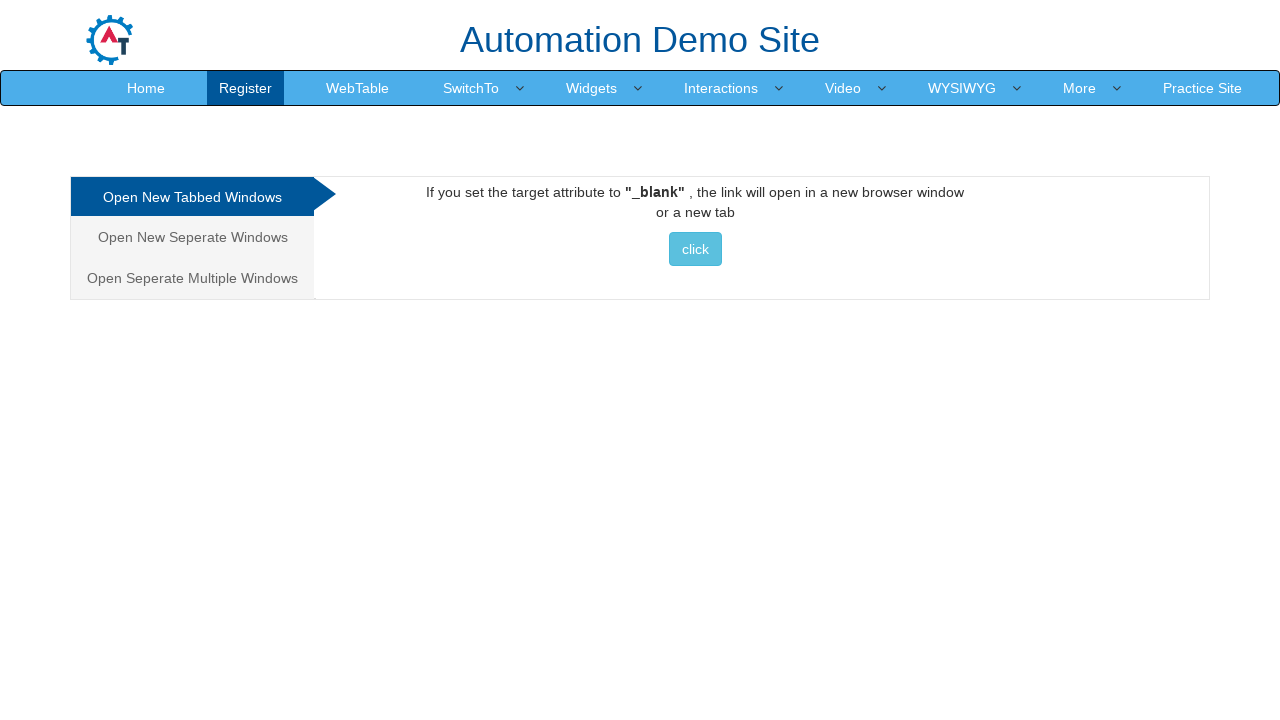

Located Tabbed tab element
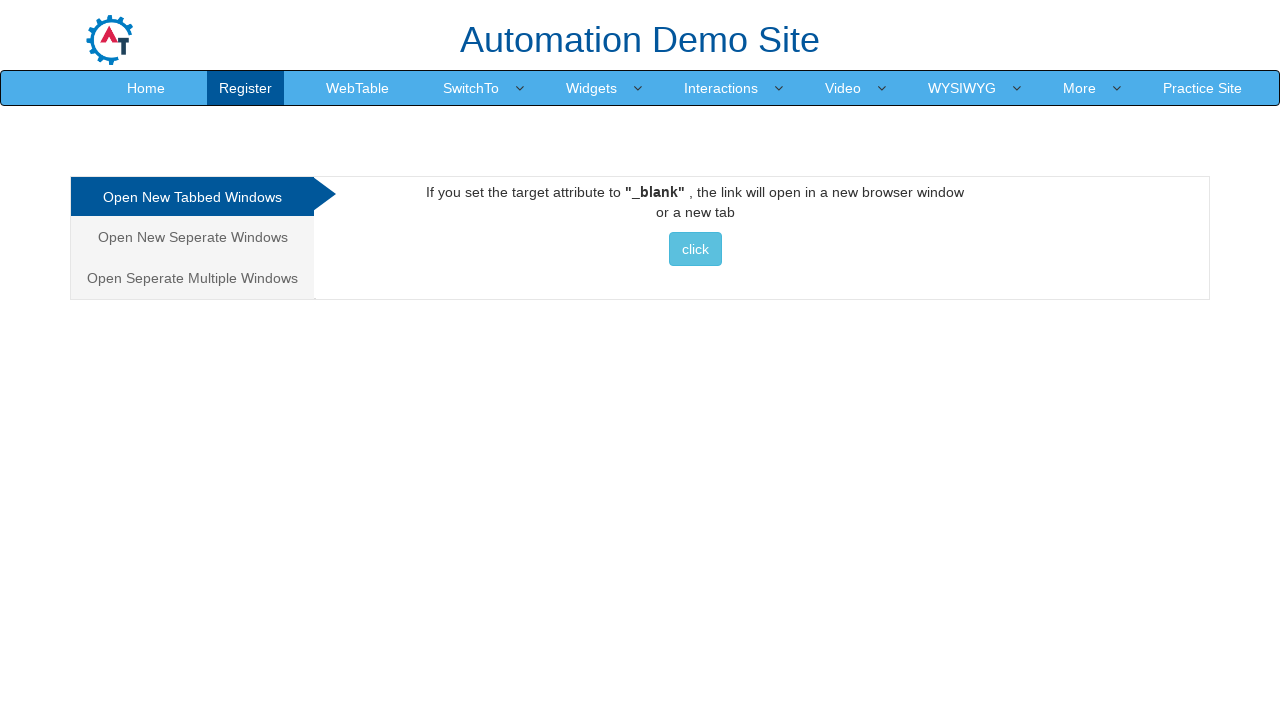

Tabbed tab became visible
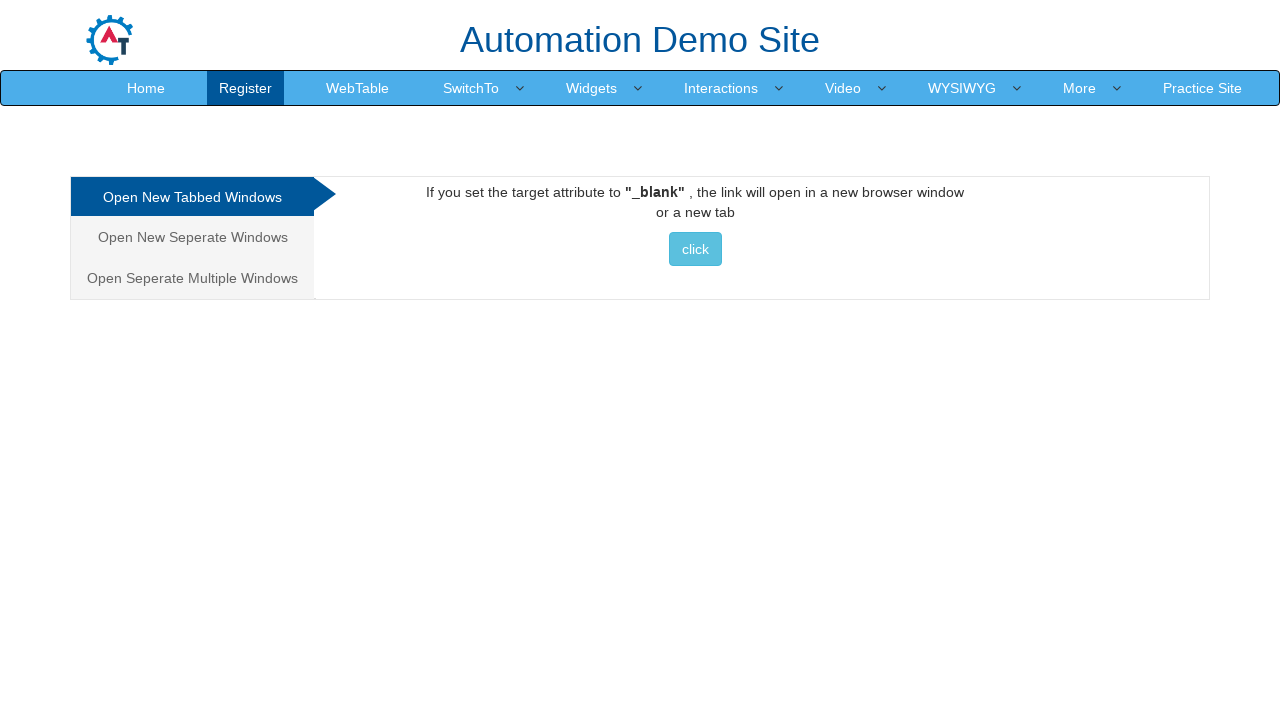

Clicked on Tabbed tab at (192, 197) on internal:role=link[name="Tabbed "i]
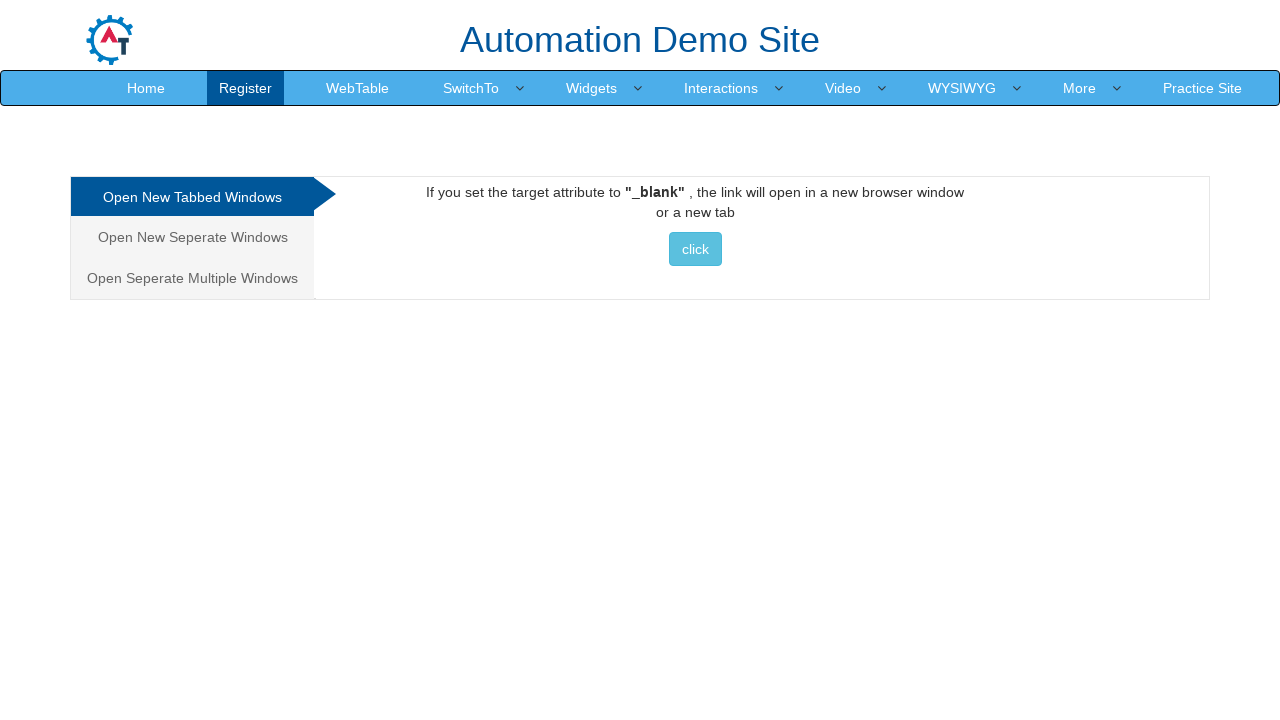

Clicked Tabbed button and popup opened at (695, 249) on #Tabbed > a > button
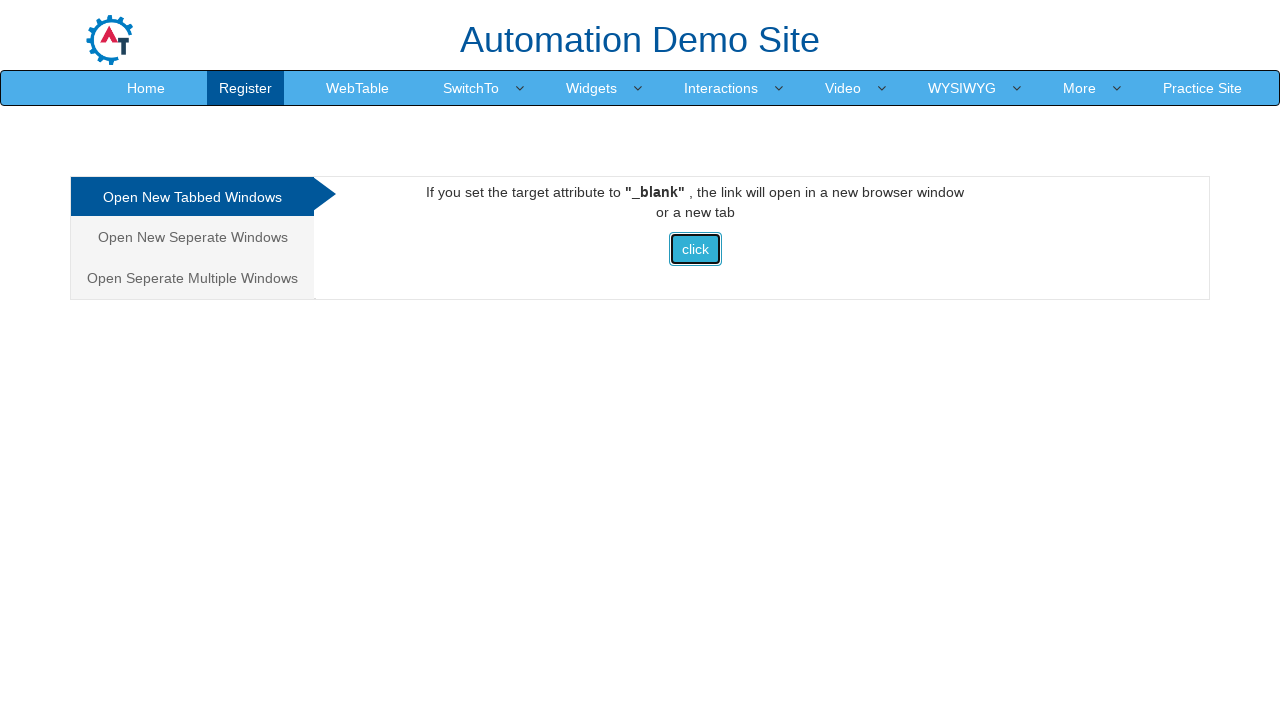

Popup window captured
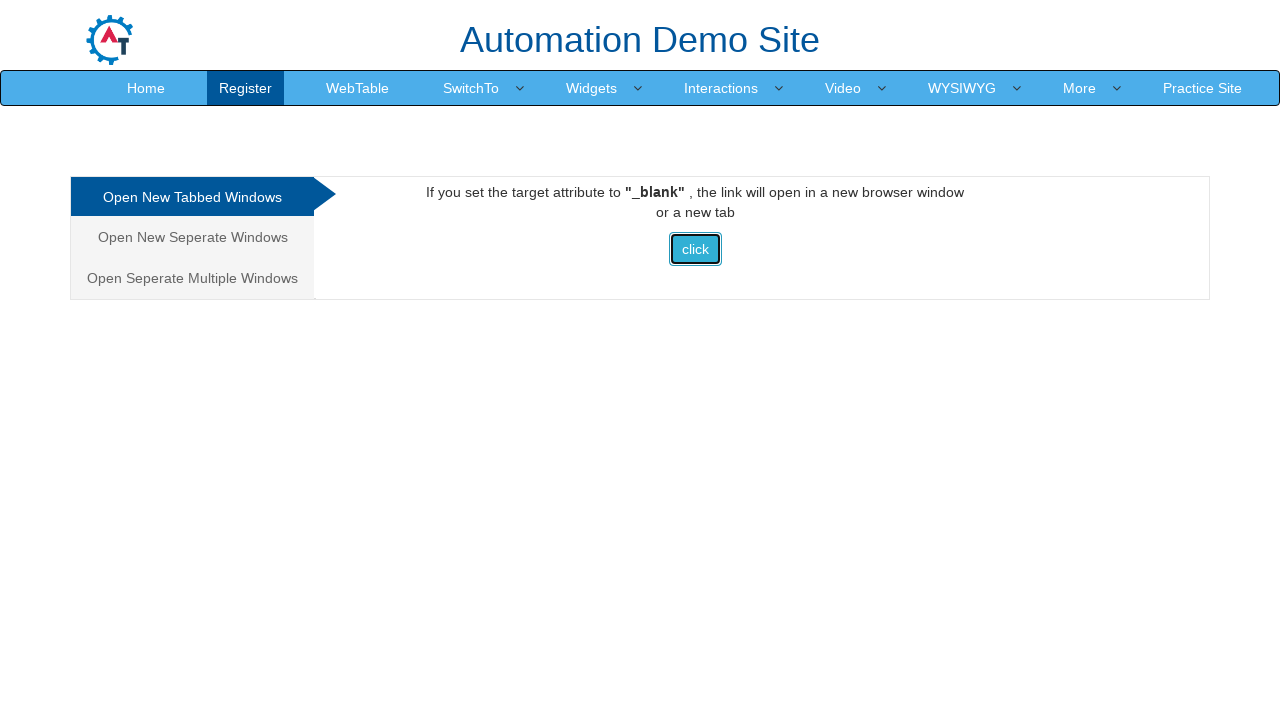

Closed popup window
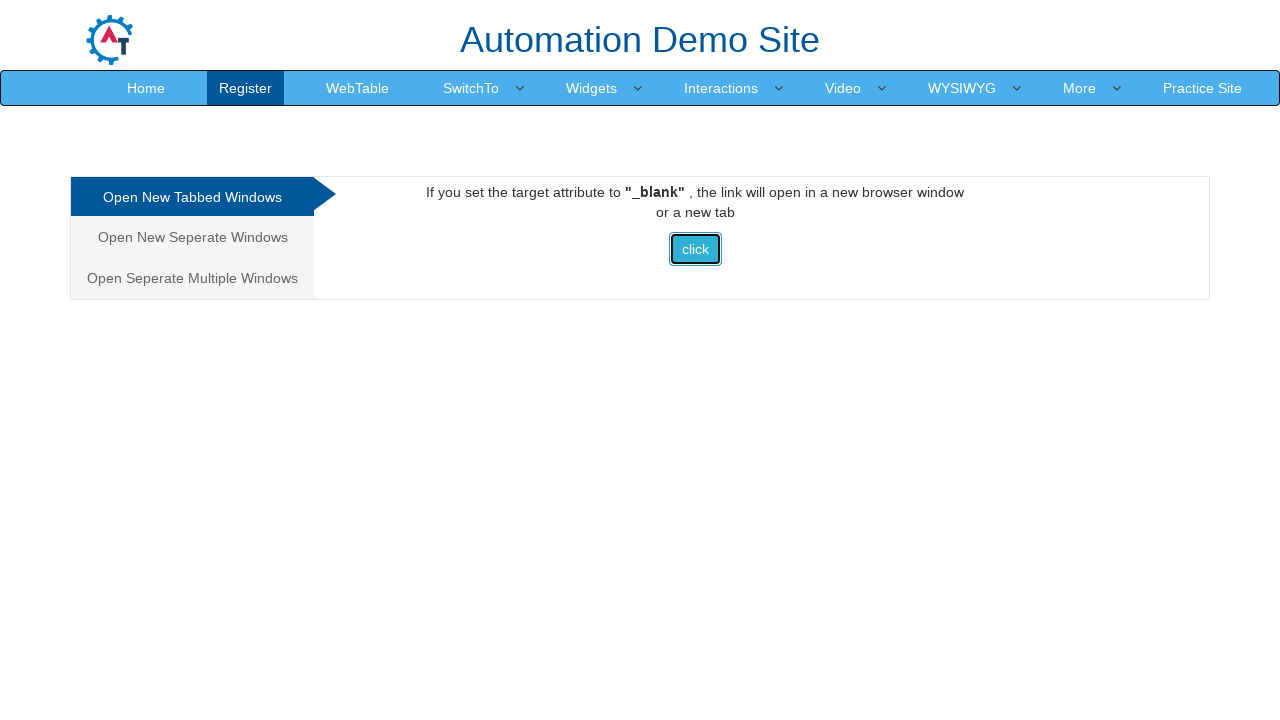

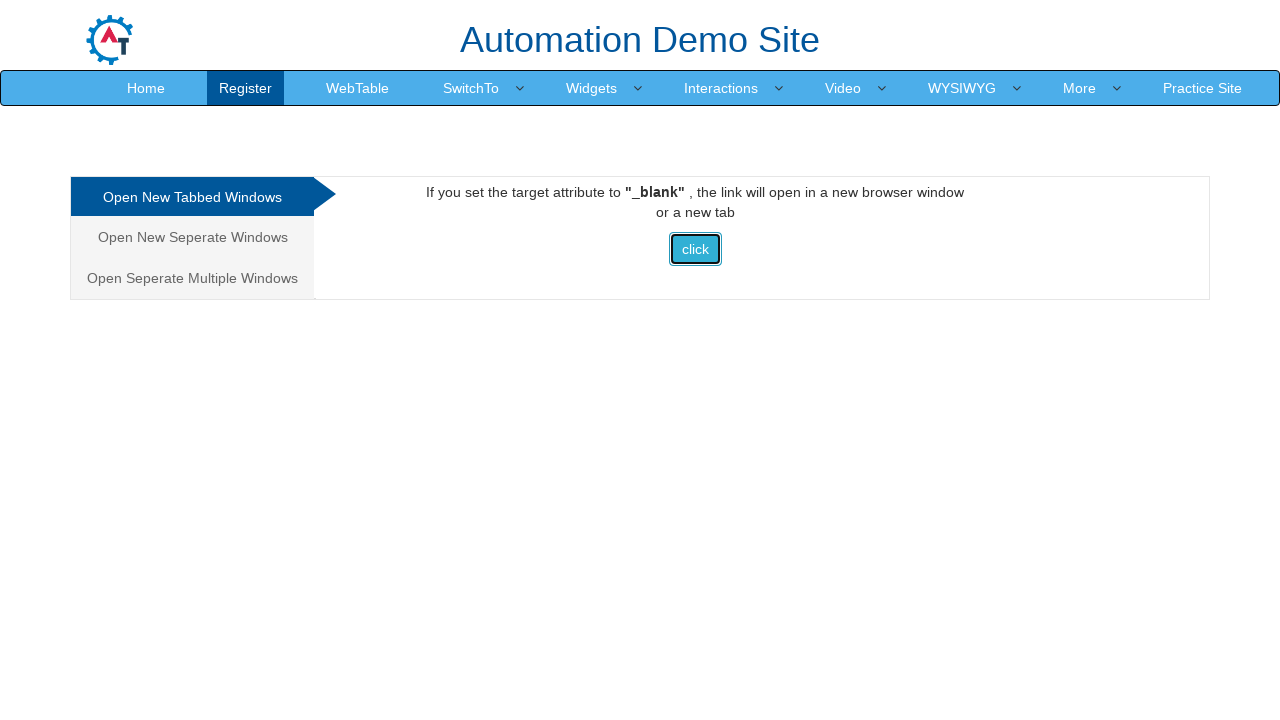